Tests filtering to display only active items using the Active link

Starting URL: https://demo.playwright.dev/todomvc

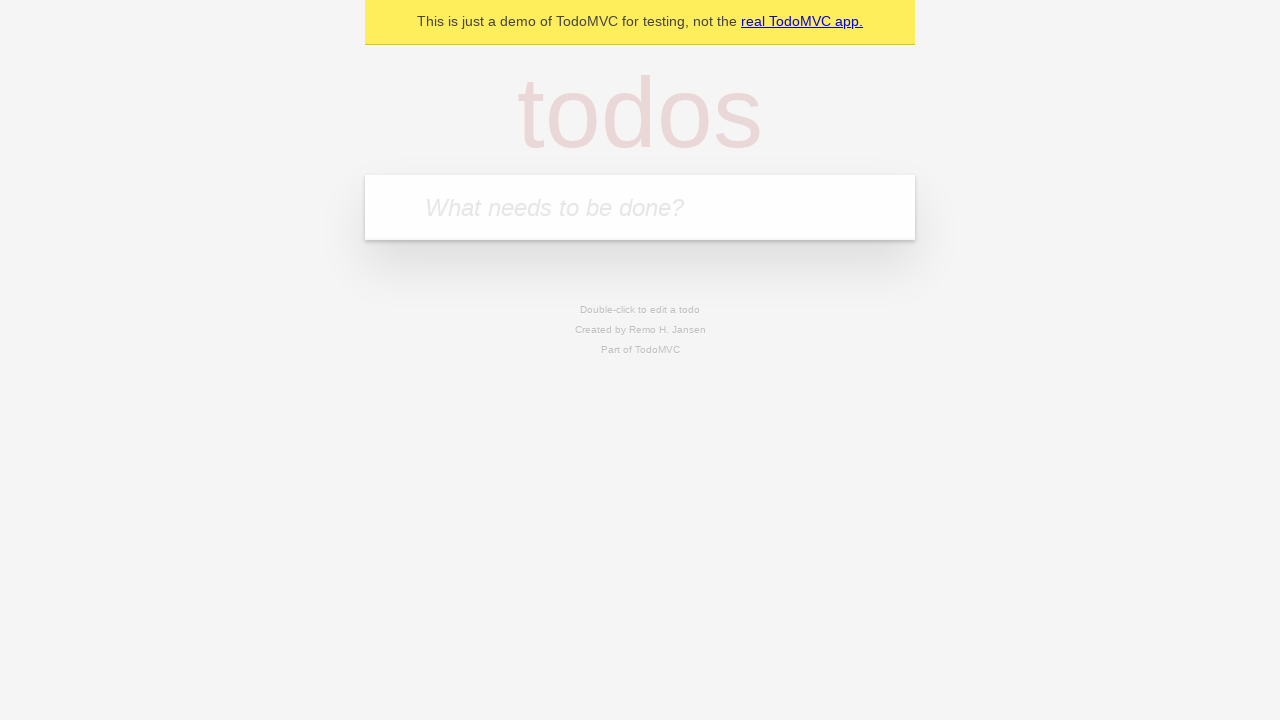

Filled first todo input with 'buy some cheese' on internal:attr=[placeholder="What needs to be done?"i]
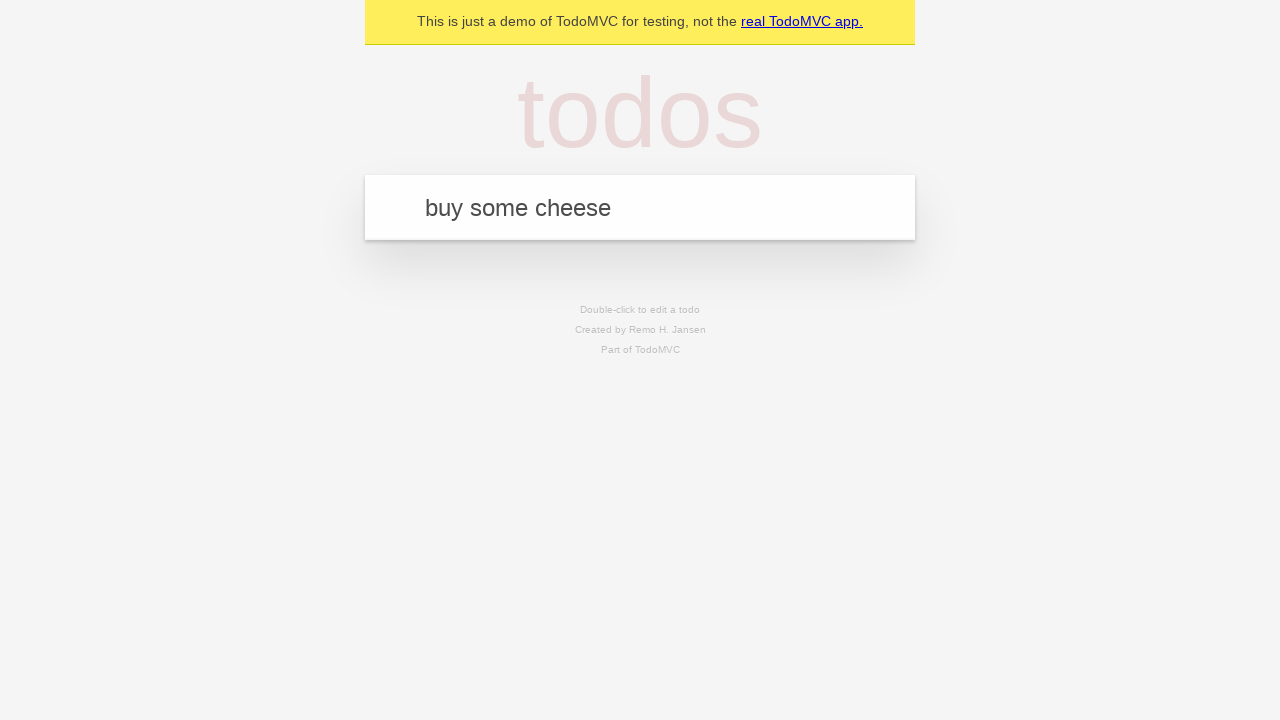

Pressed Enter to create first todo on internal:attr=[placeholder="What needs to be done?"i]
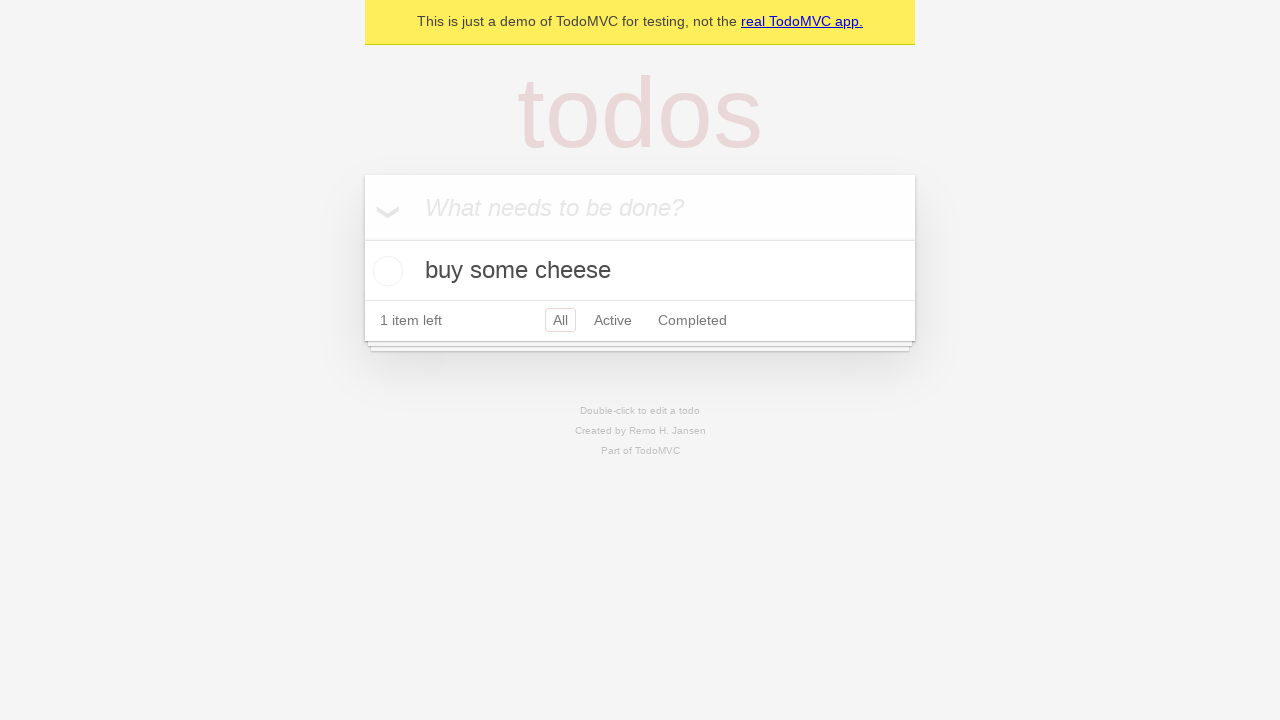

Filled second todo input with 'feed the cat' on internal:attr=[placeholder="What needs to be done?"i]
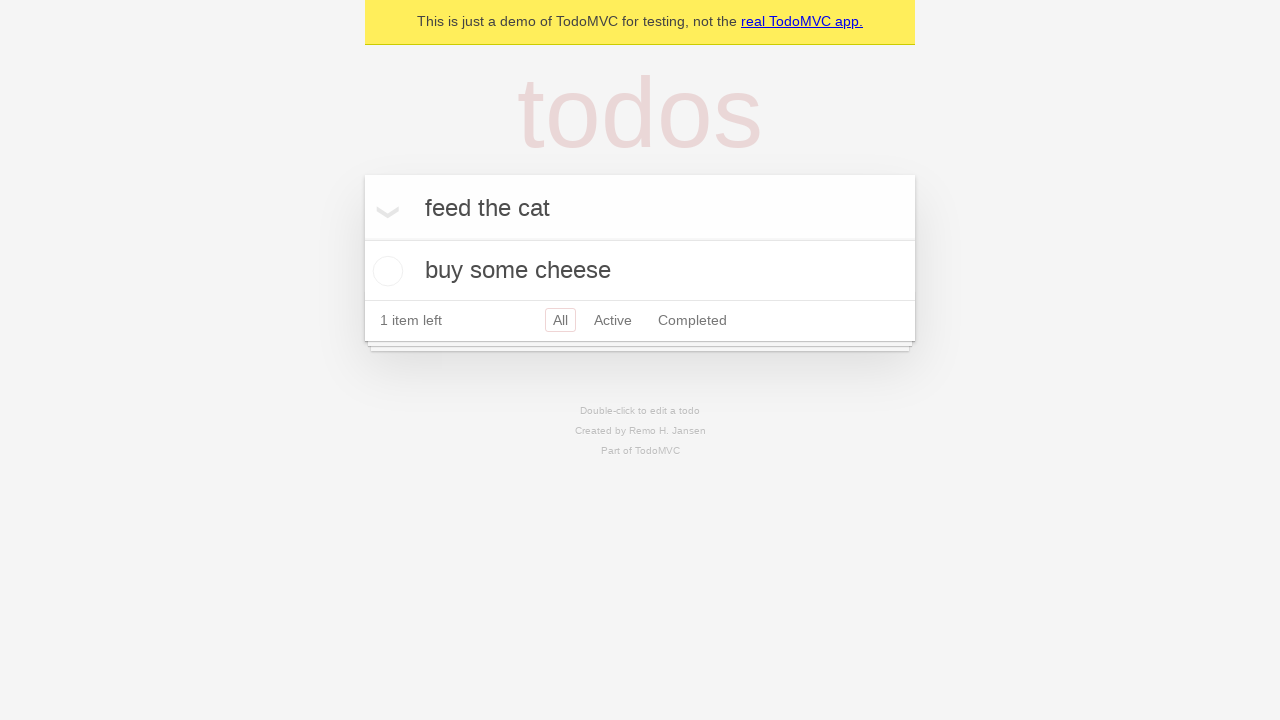

Pressed Enter to create second todo on internal:attr=[placeholder="What needs to be done?"i]
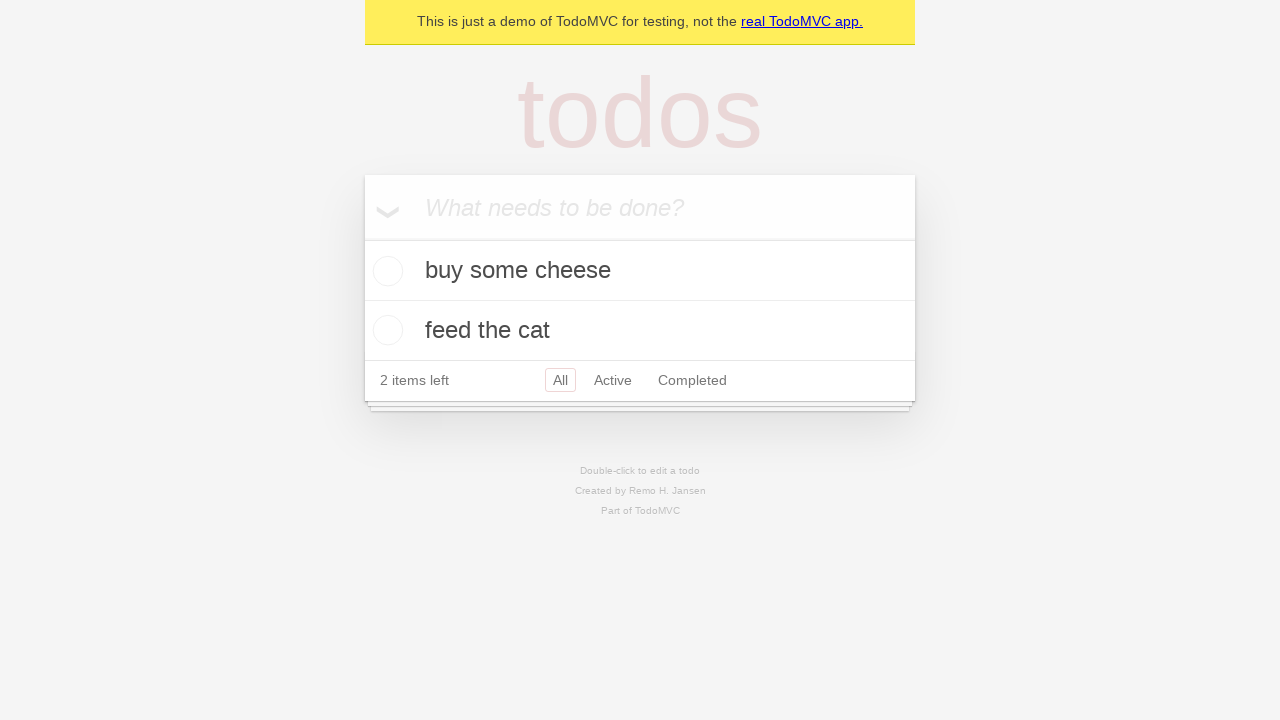

Filled third todo input with 'book a doctors appointment' on internal:attr=[placeholder="What needs to be done?"i]
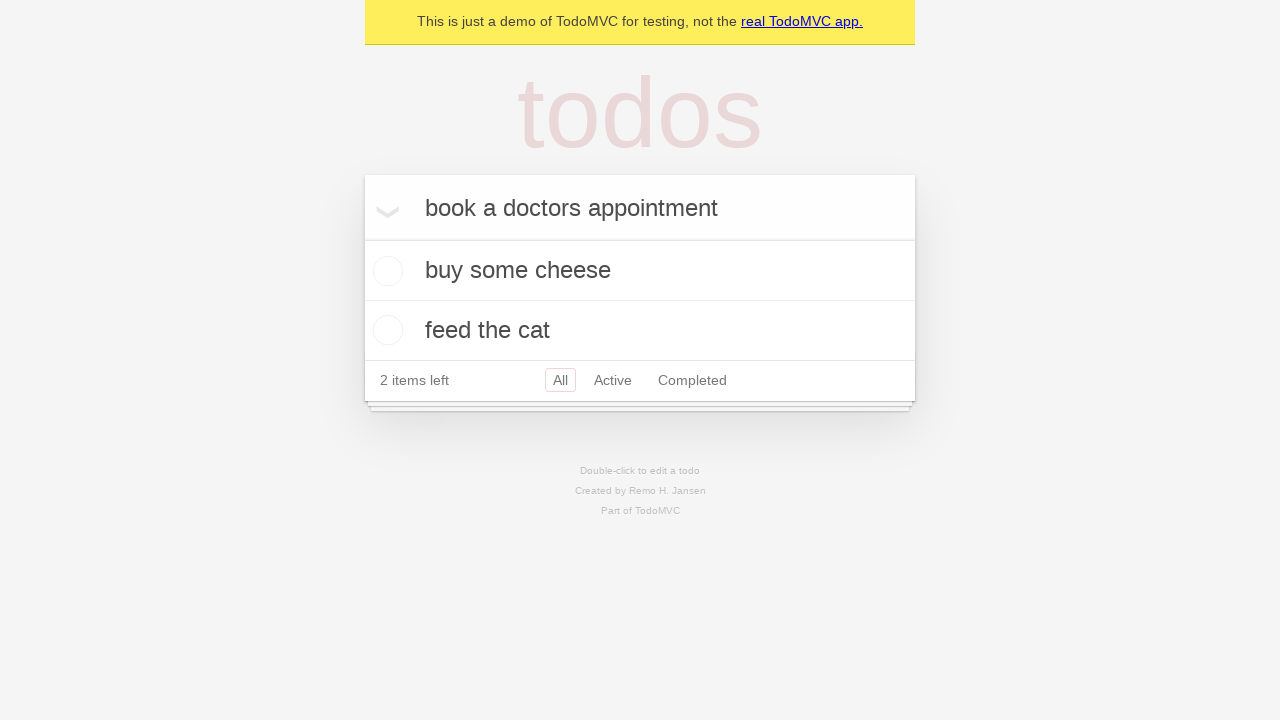

Pressed Enter to create third todo on internal:attr=[placeholder="What needs to be done?"i]
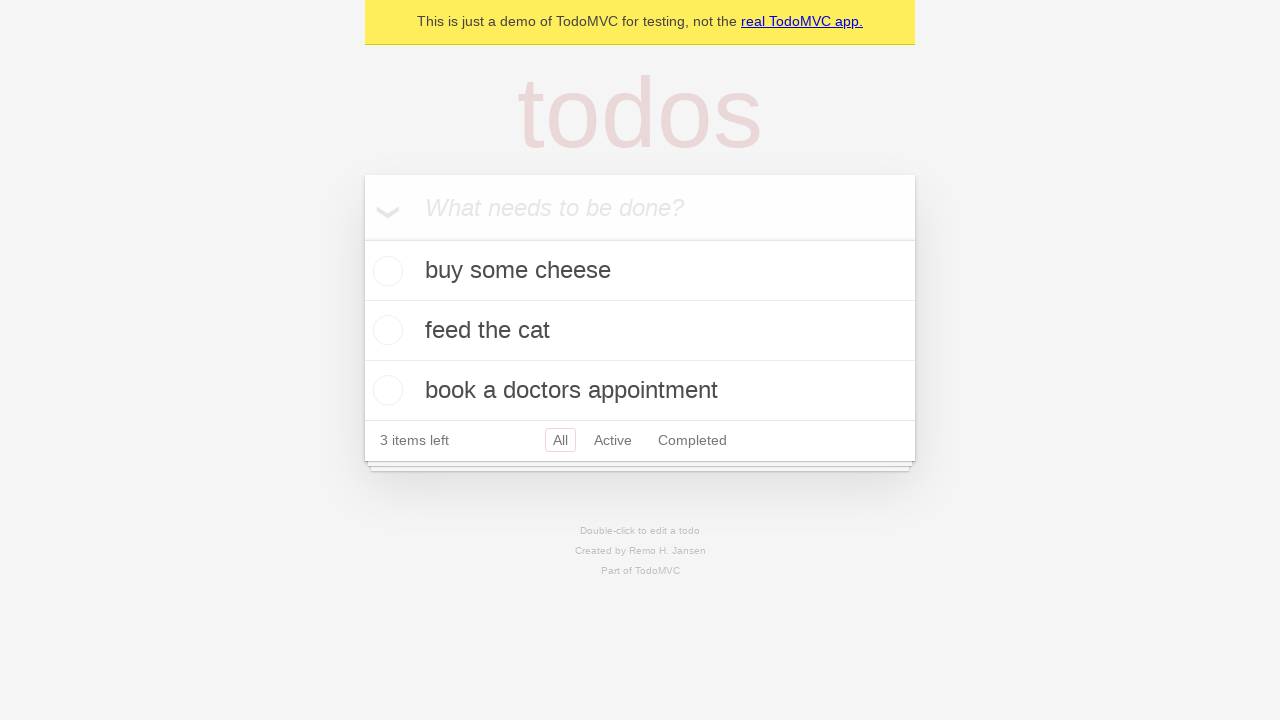

Waited for all 3 todos to be rendered
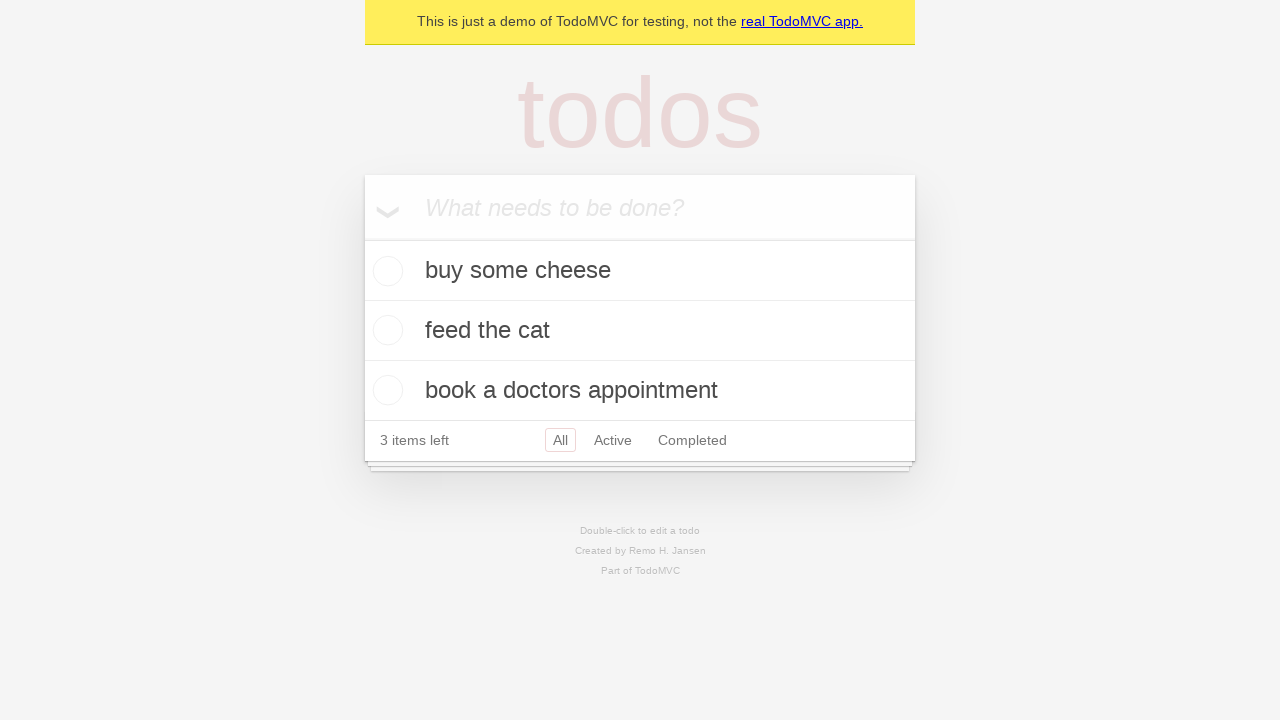

Checked the second todo item checkbox at (385, 330) on internal:testid=[data-testid="todo-item"s] >> nth=1 >> internal:role=checkbox
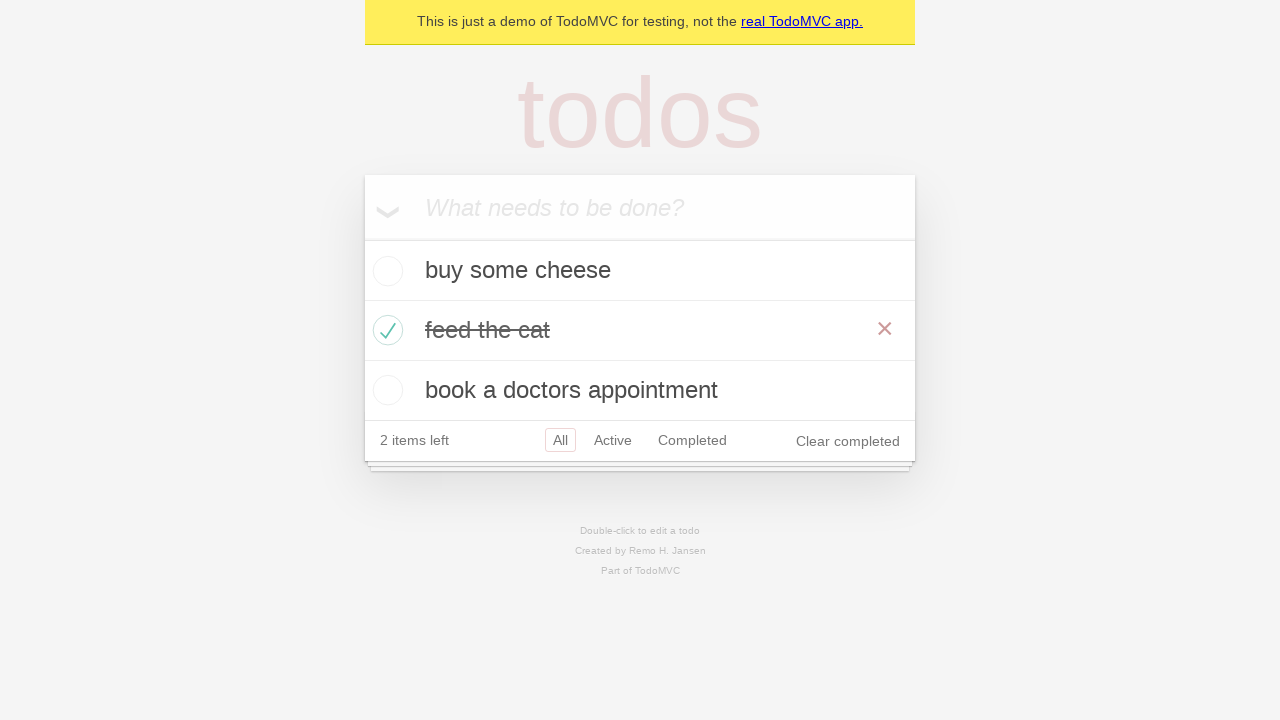

Clicked Active link to filter and display only active items at (613, 440) on internal:role=link[name="Active"i]
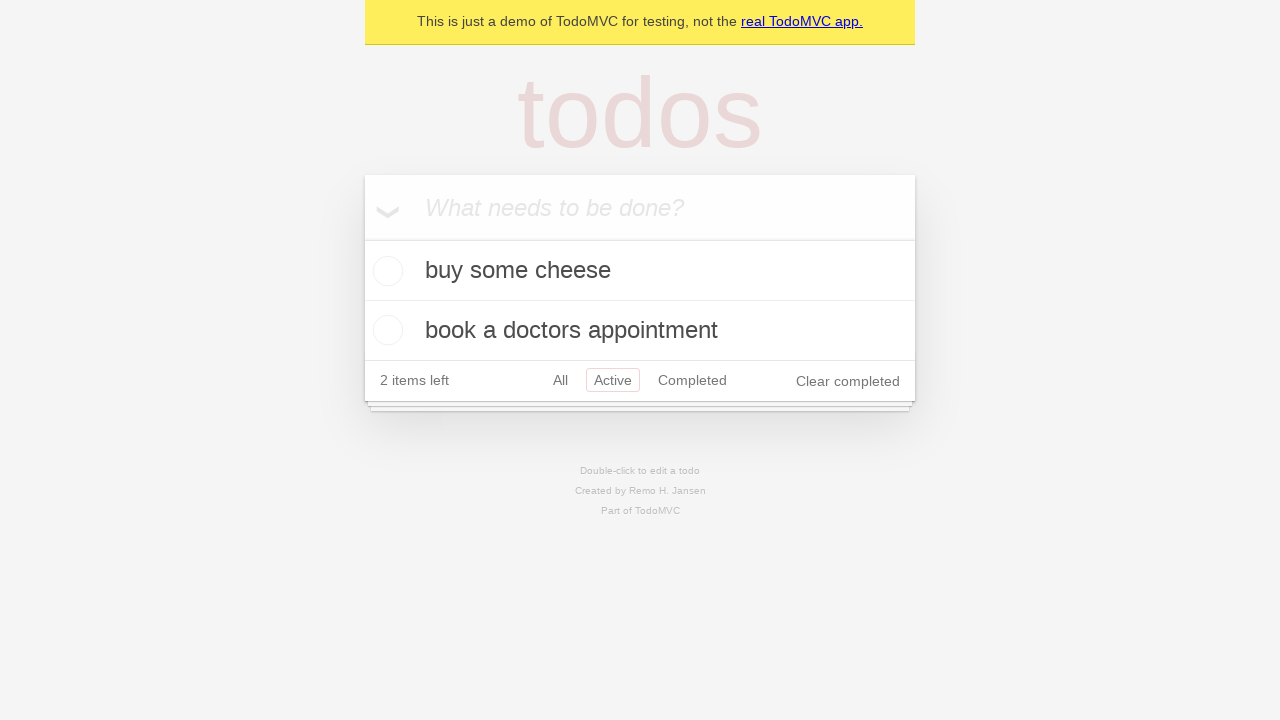

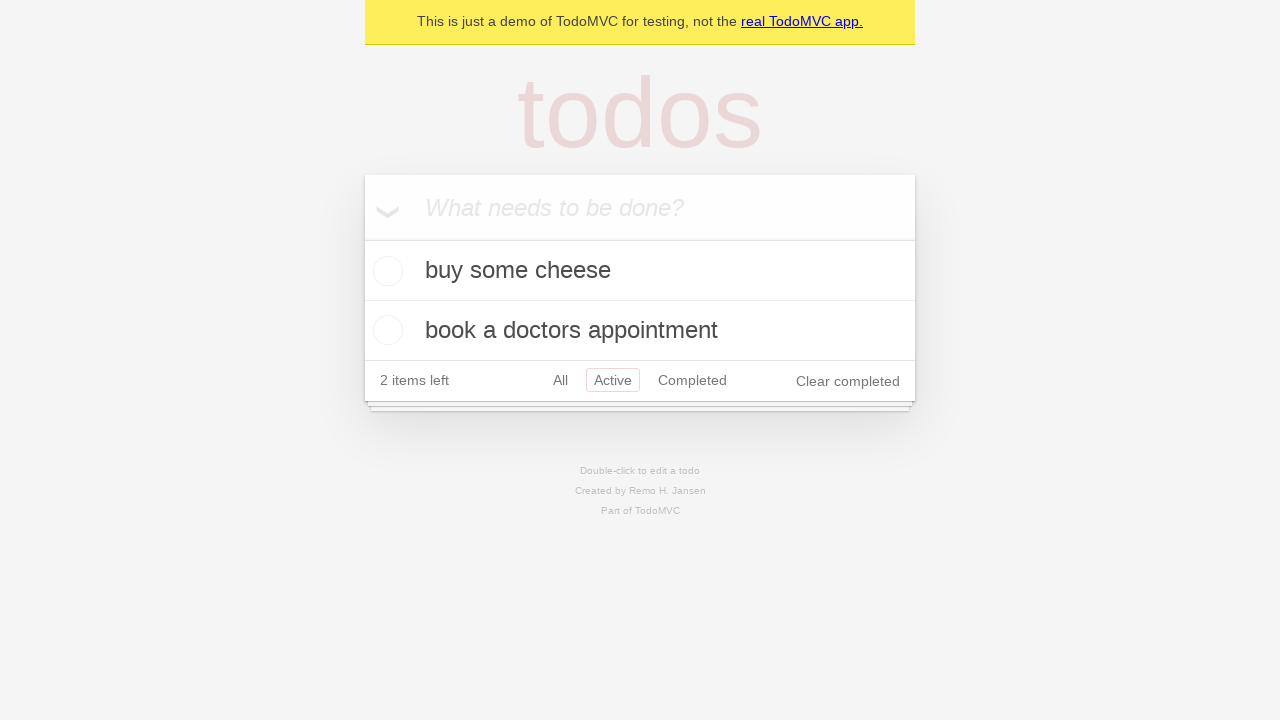